Tests scrolling to an element and filling form fields by entering a name and date on a scroll practice page

Starting URL: https://formy-project.herokuapp.com/scroll

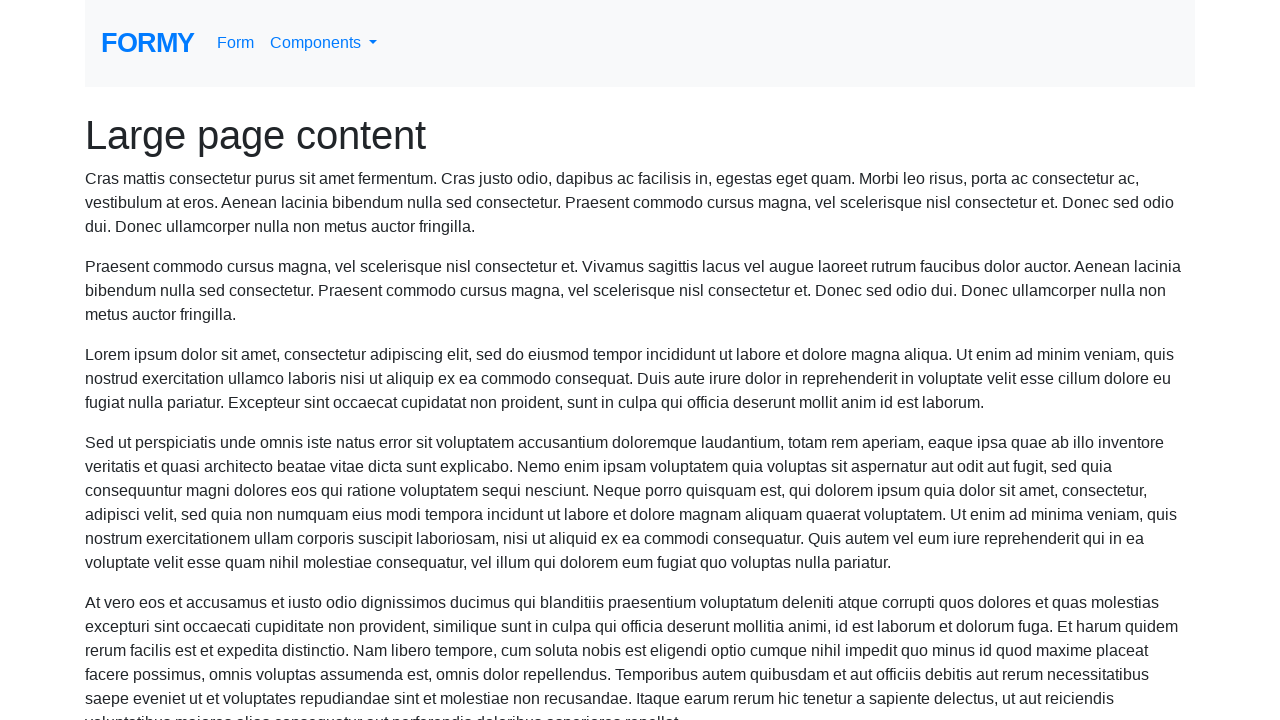

Located name input element
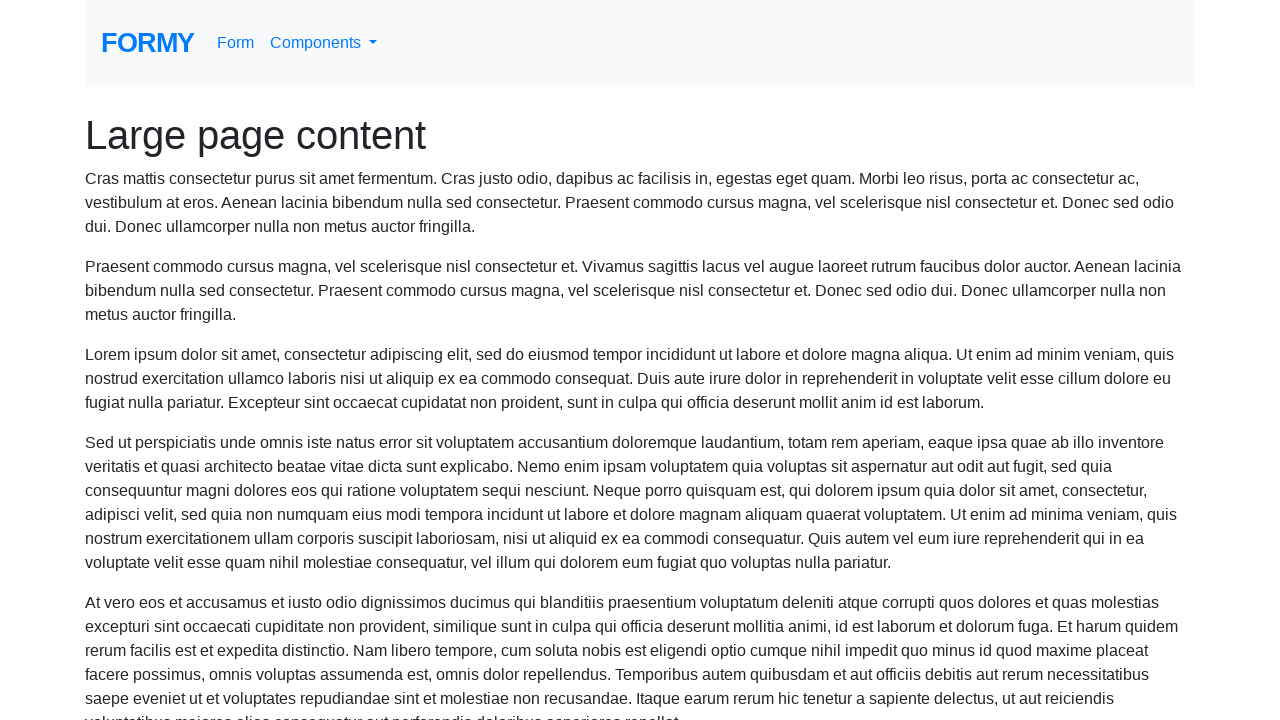

Scrolled to name element
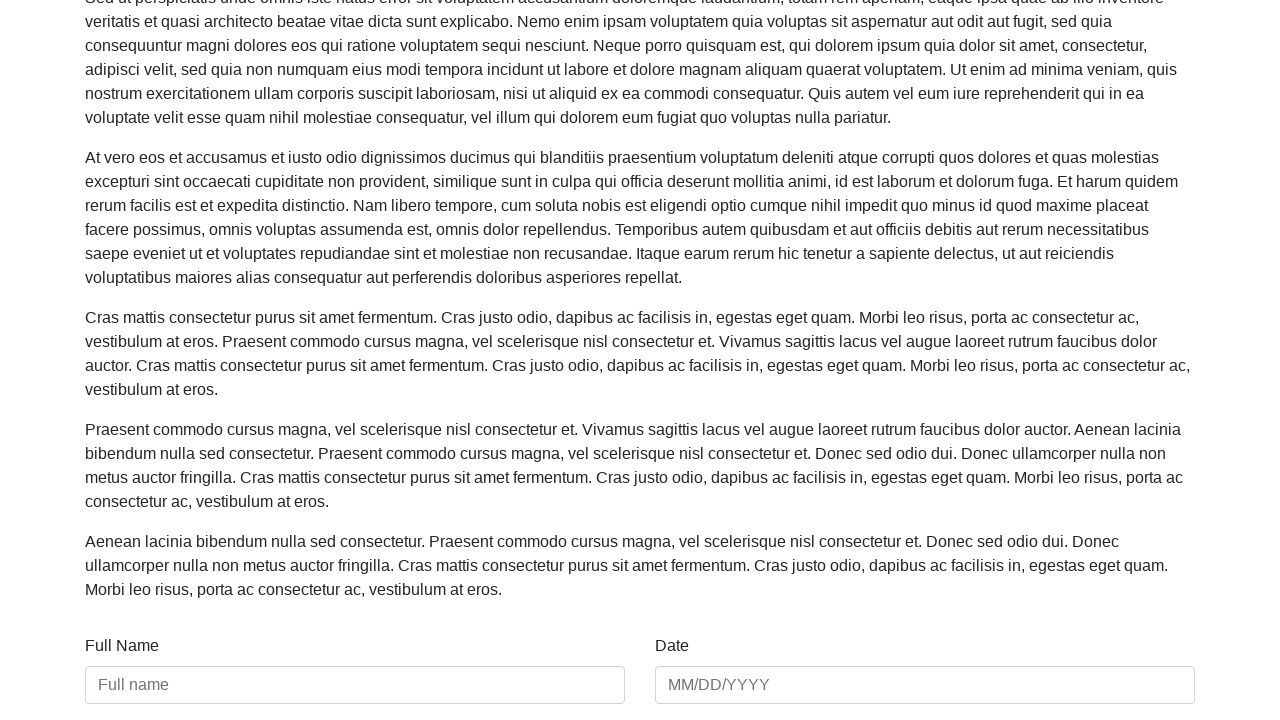

Filled name field with 'Nea Caisa' on #name
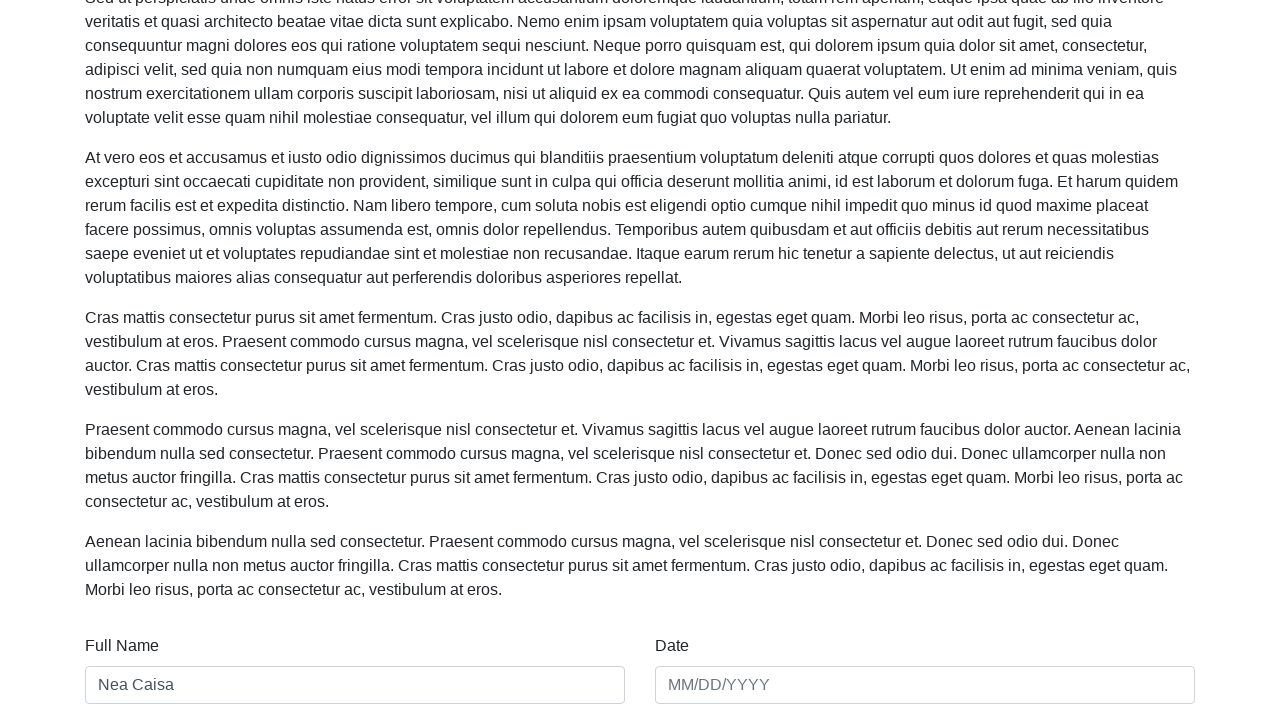

Filled date field with '01/01/2020' on #date
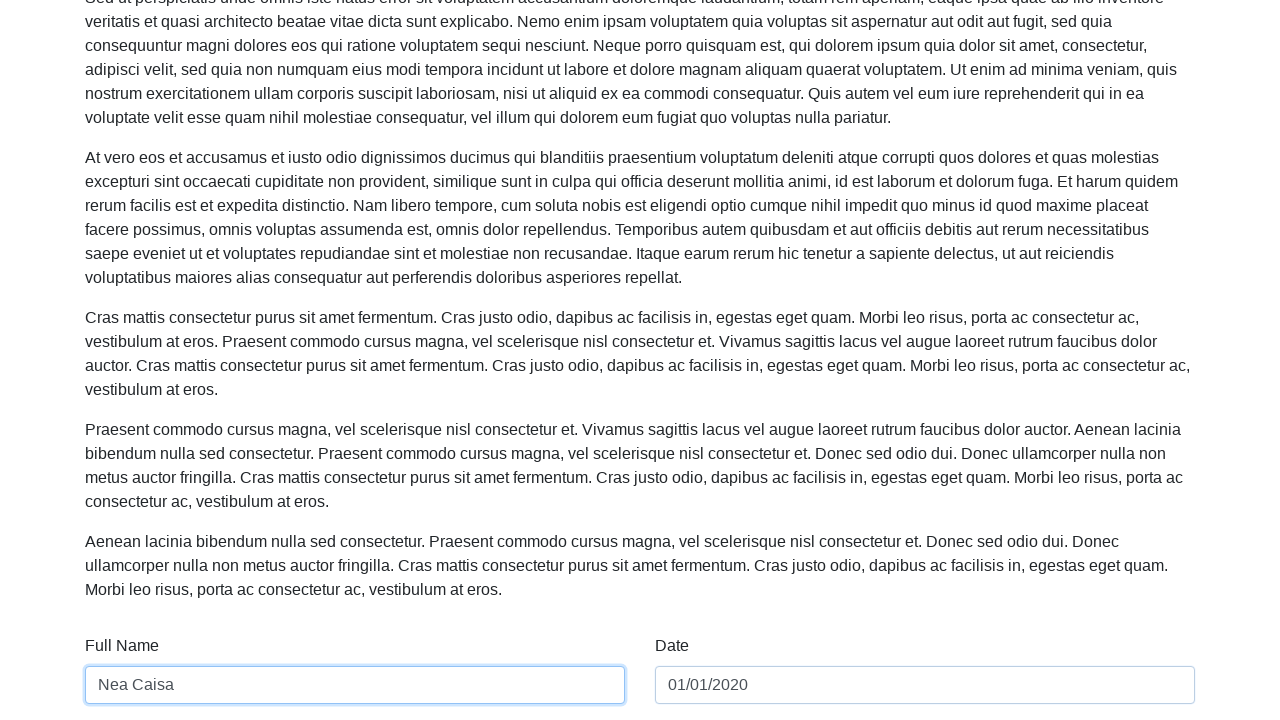

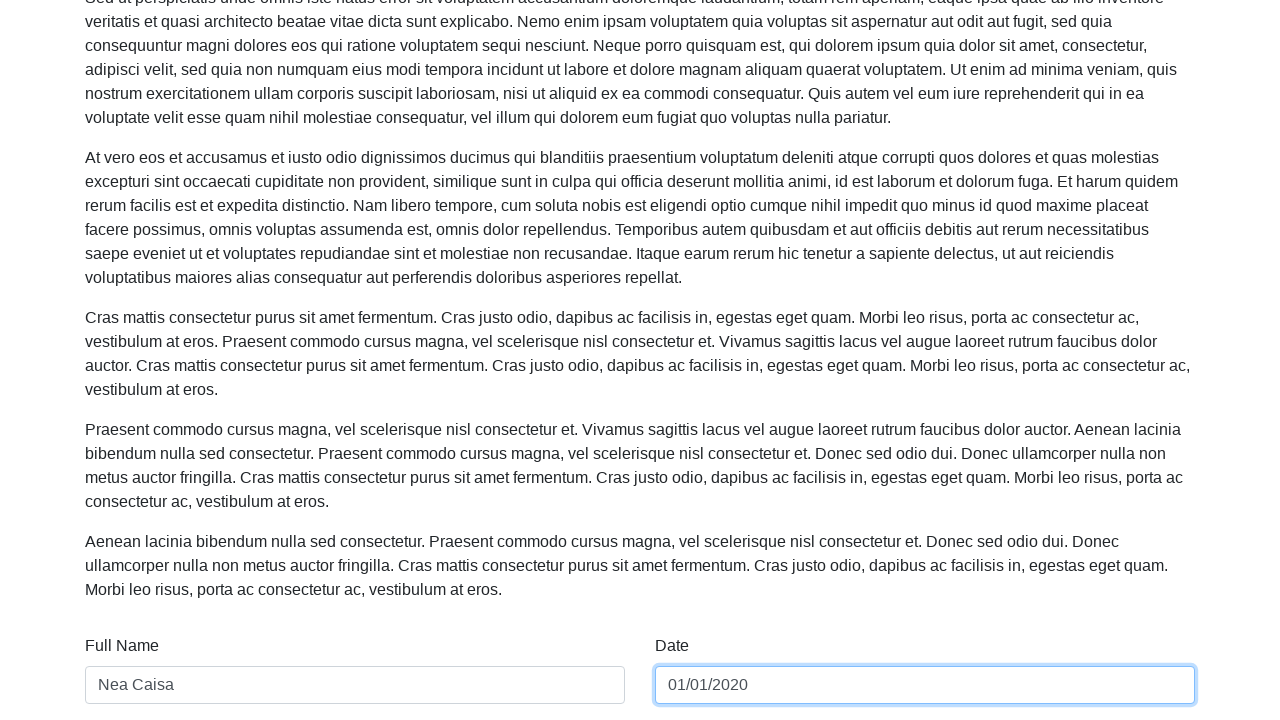